Tests an explicit wait scenario where the script waits for a price to change to $100, clicks a book button, calculates a mathematical result based on a displayed value, and submits the answer

Starting URL: http://suninjuly.github.io/explicit_wait2.html

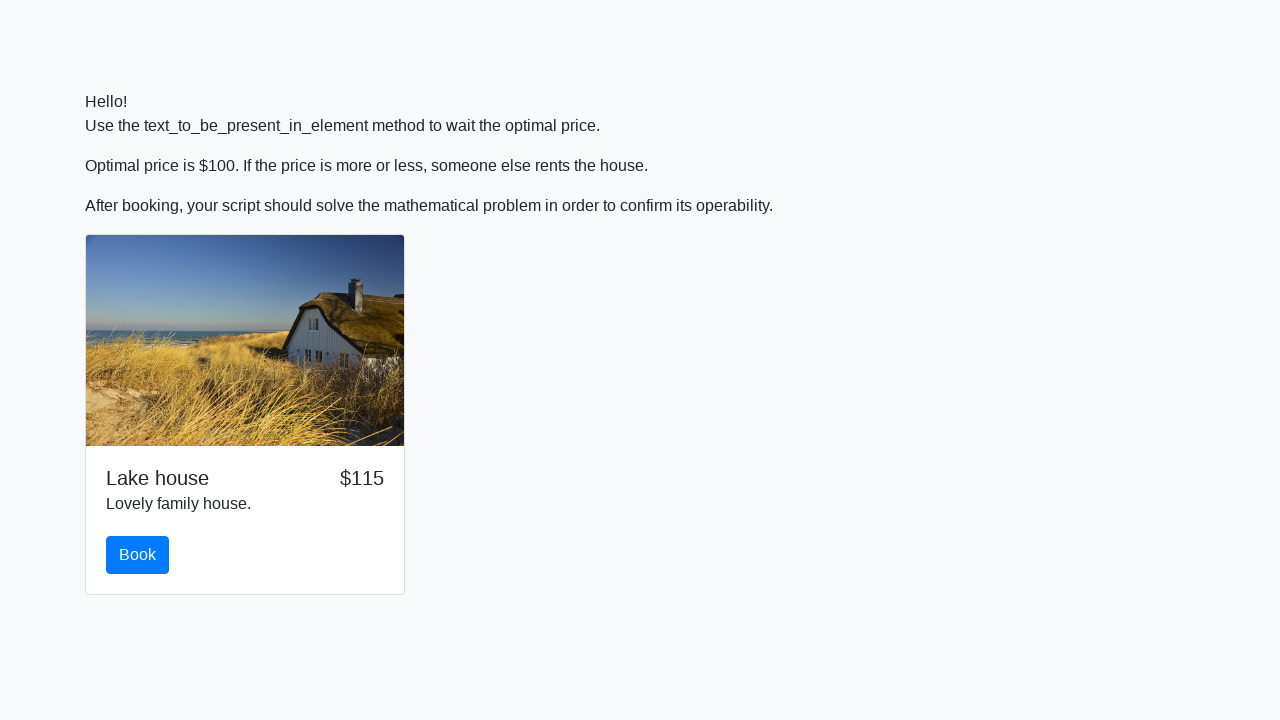

Waited for price to change to $100
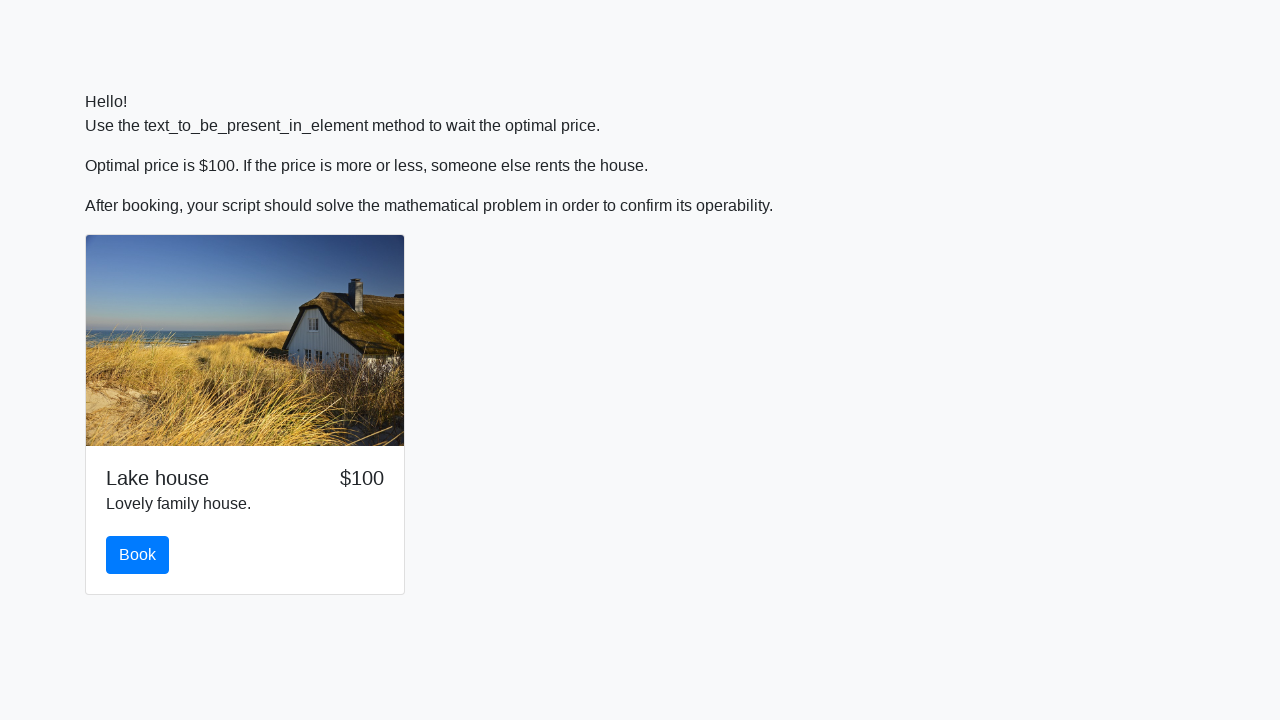

Clicked the book button at (138, 555) on #book
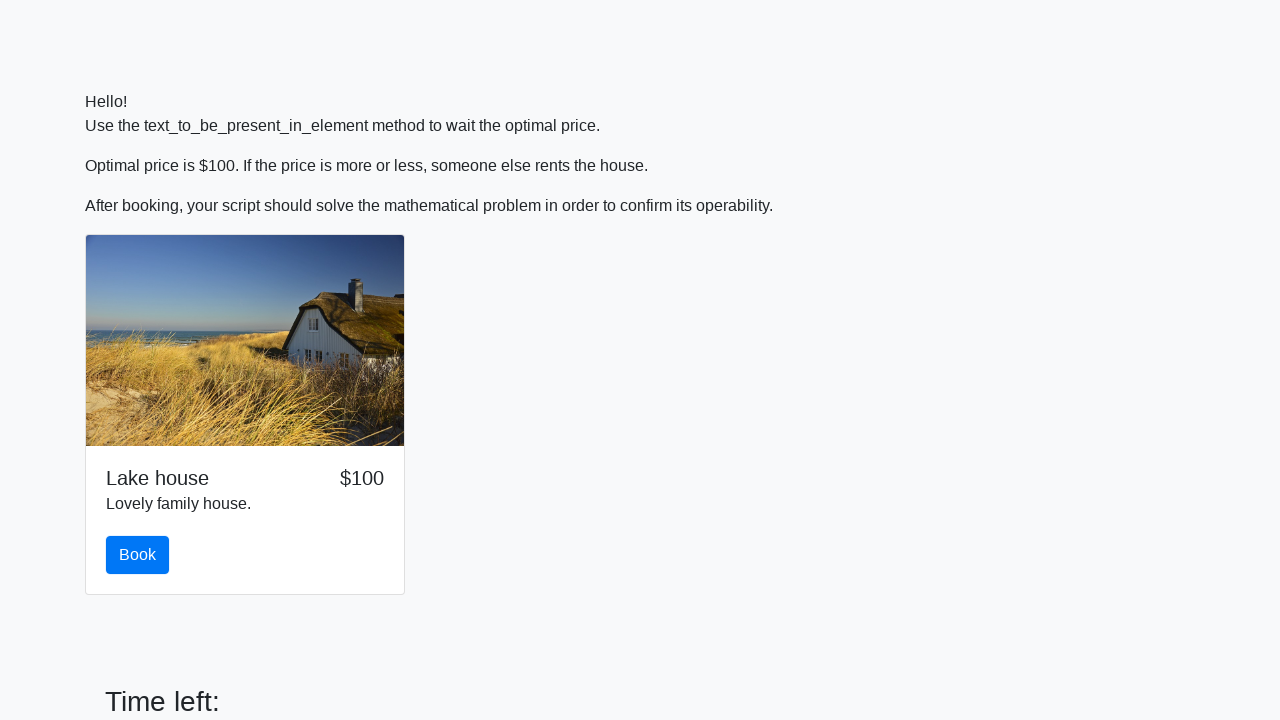

Retrieved input value for calculation: 929
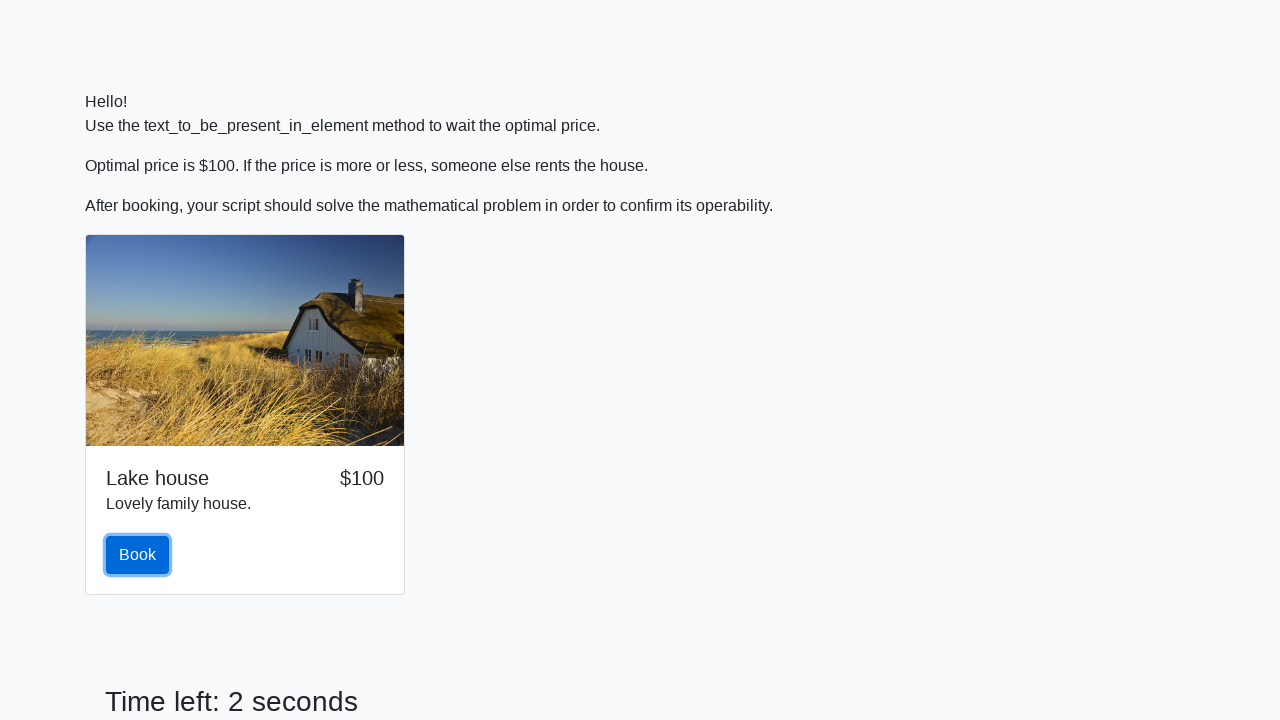

Calculated mathematical result: 2.2496624410345034
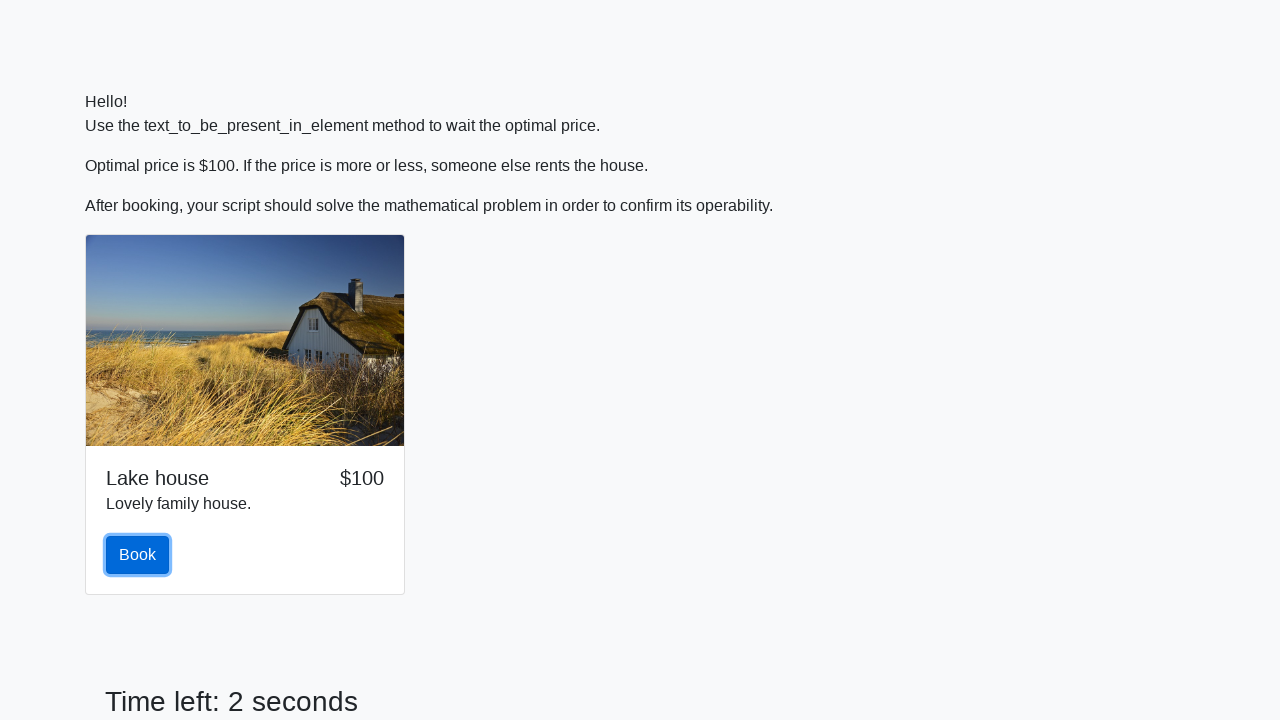

Filled in the calculated answer on #answer
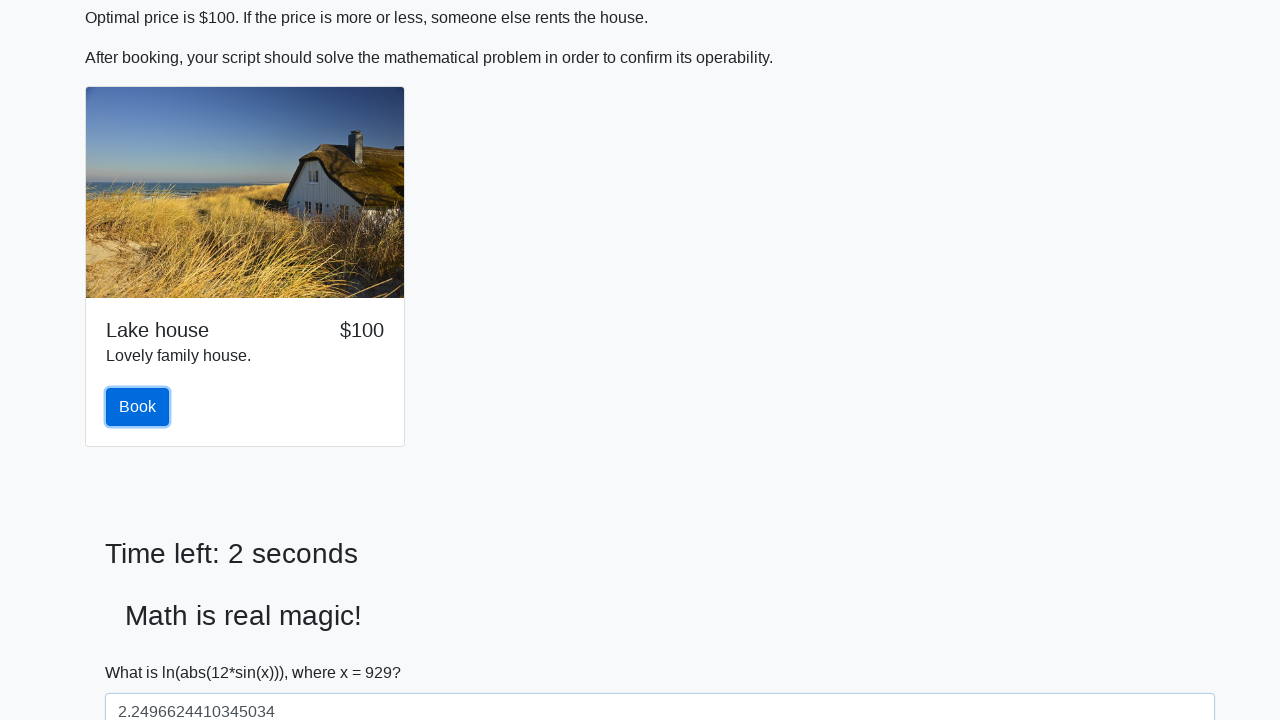

Clicked the solve button to submit the answer at (143, 651) on #solve
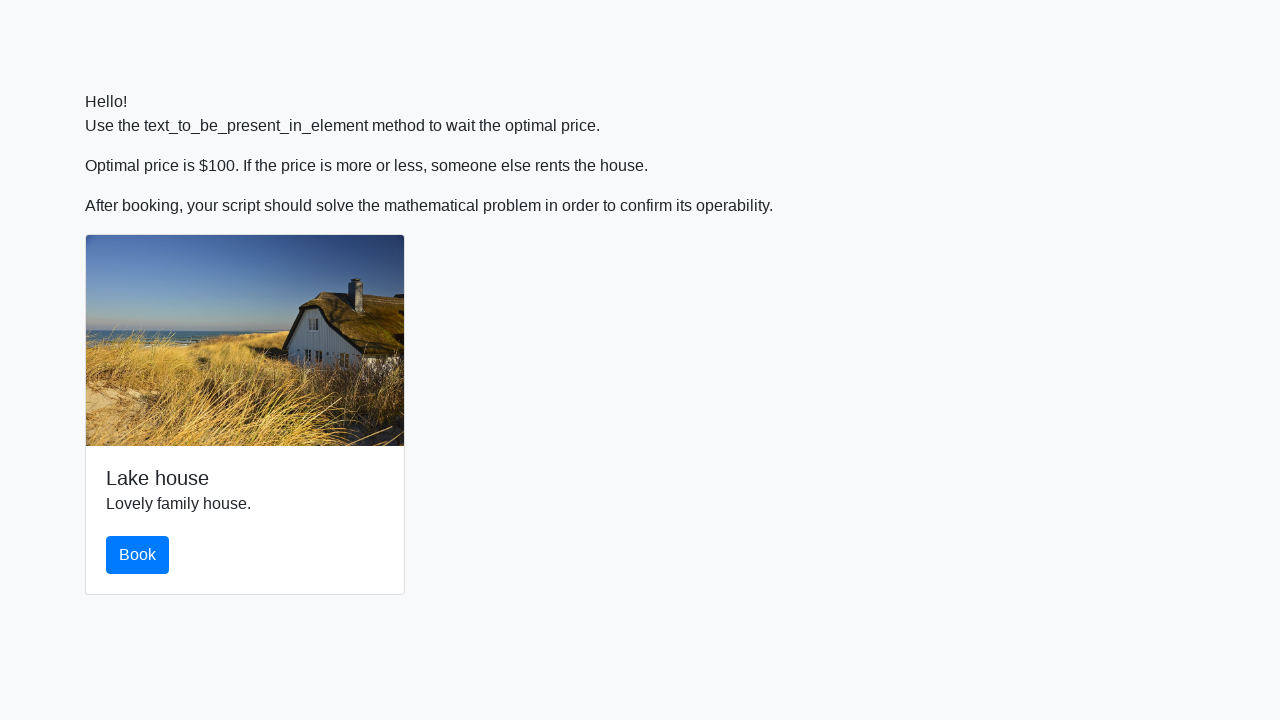

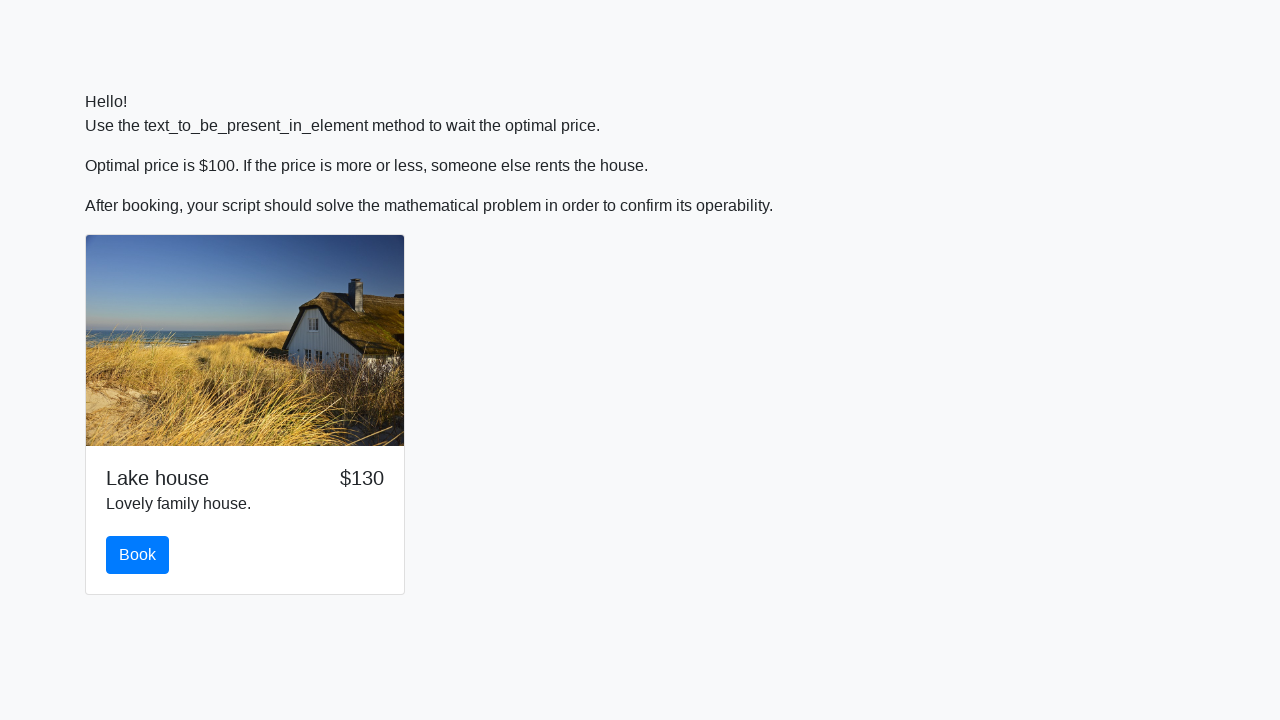